Tests the jQuery UI datepicker component by waiting for it to be clickable and then entering a date value into the input field

Starting URL: http://jqueryui.com/resources/demos/datepicker/other-months.html

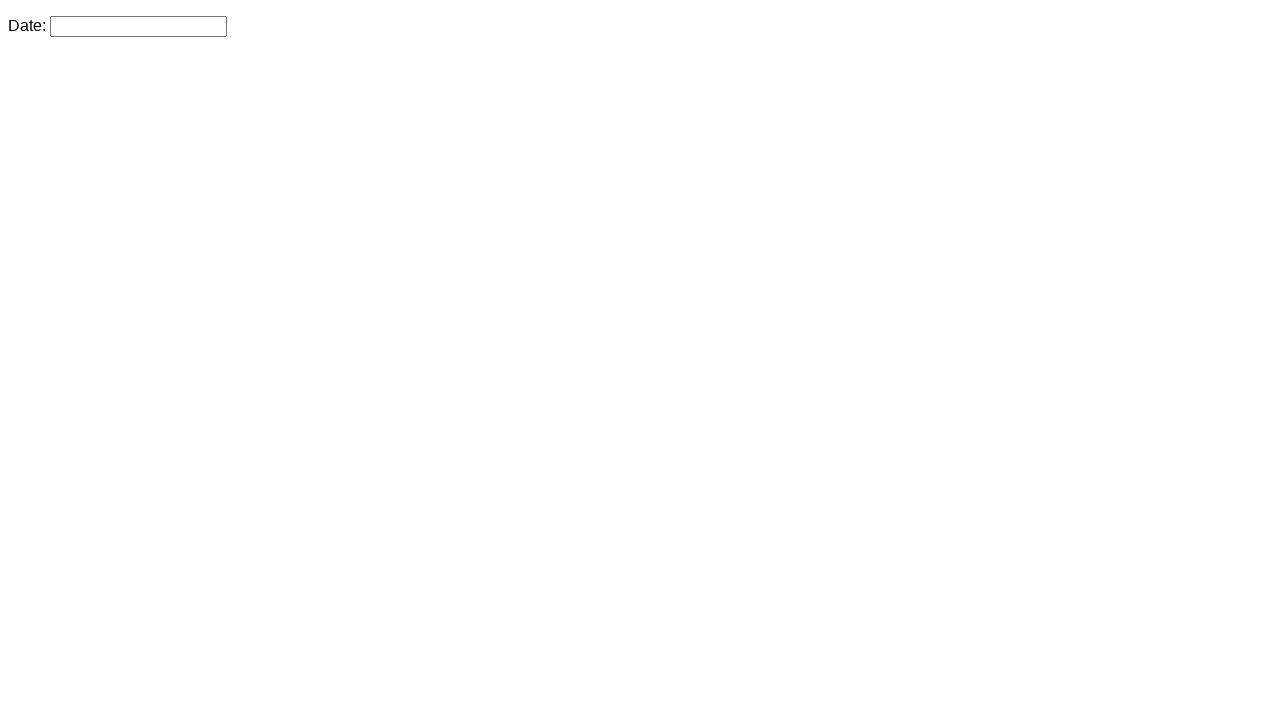

Waited for datepicker input field to be visible
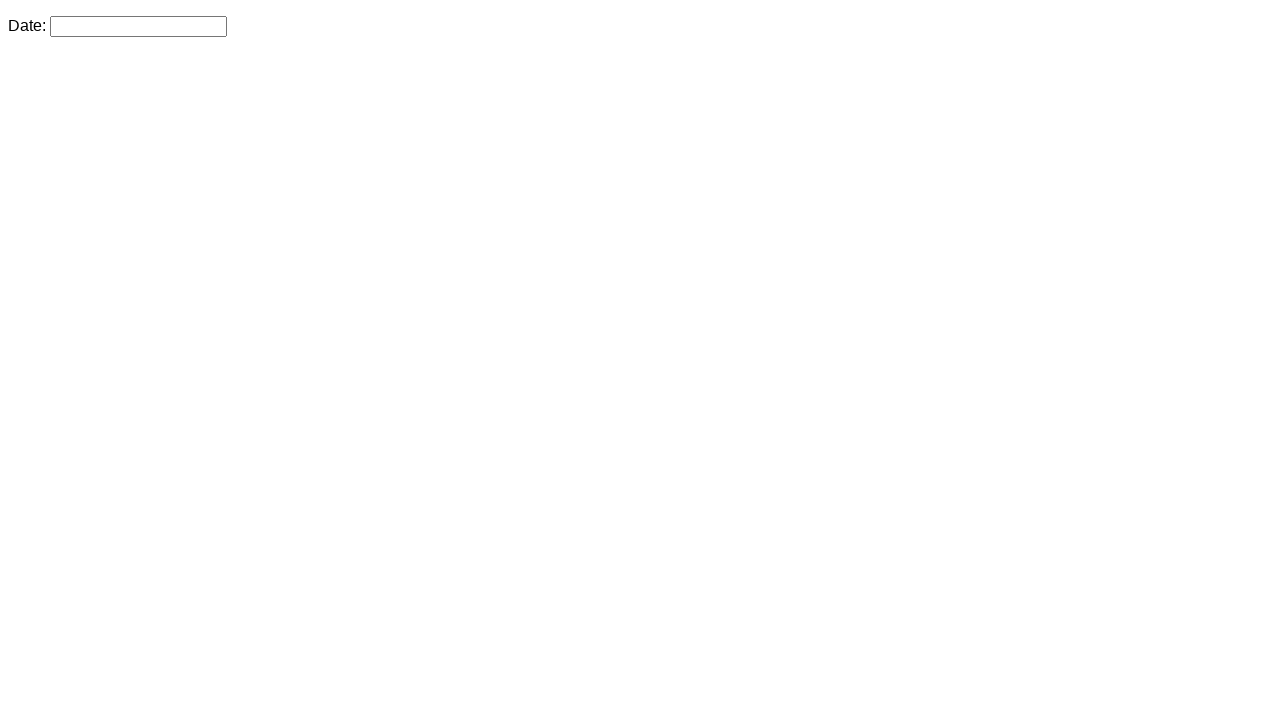

Filled datepicker field with date '03/15/2024' on #datepicker
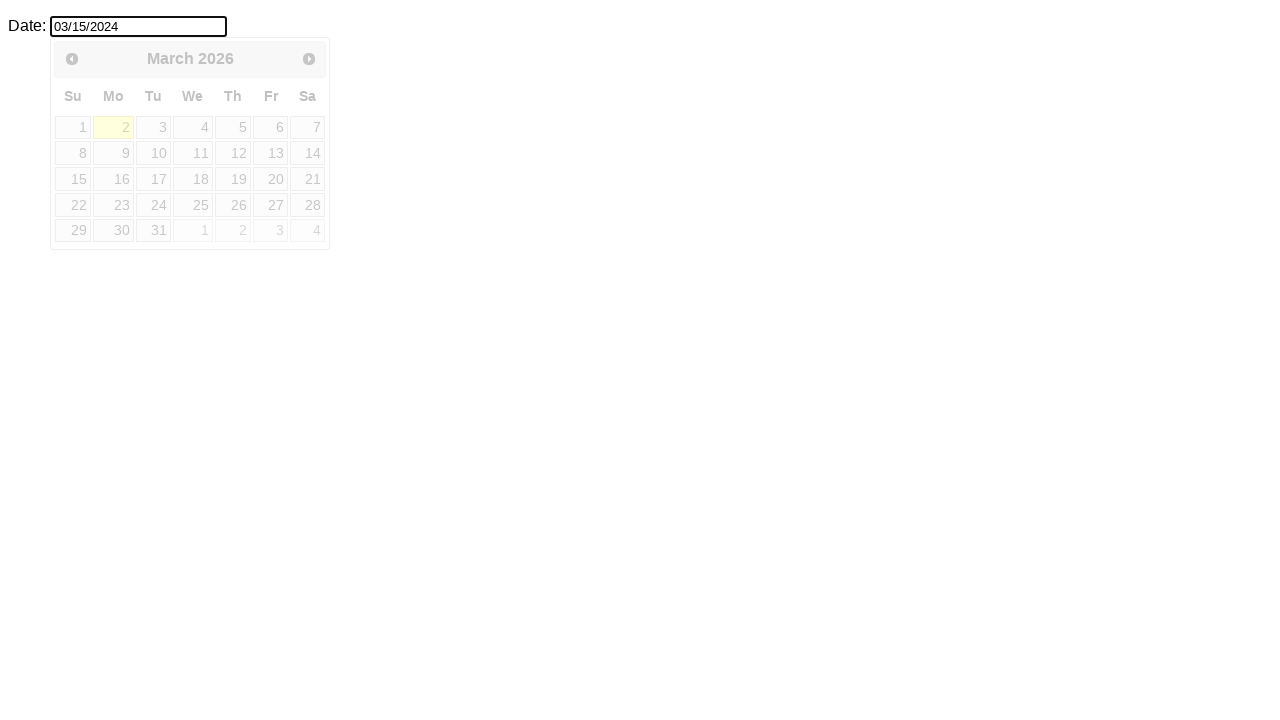

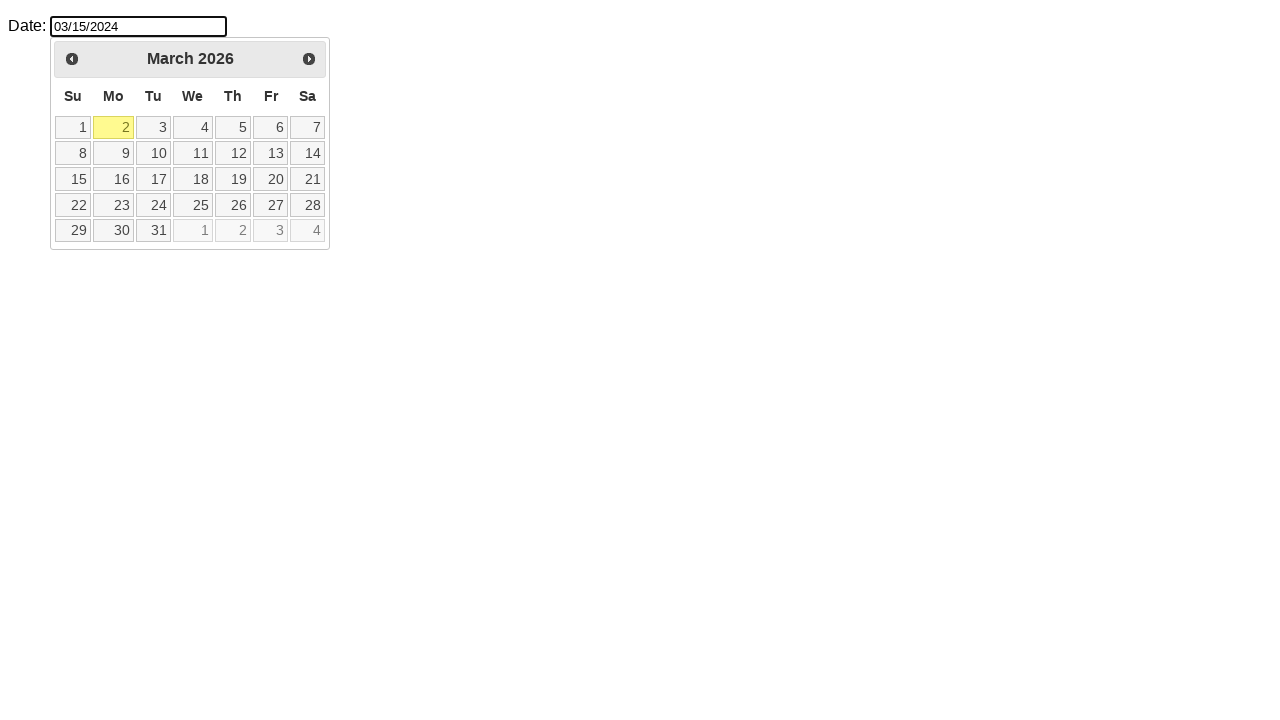